Navigates to the Nationwide UK homepage and verifies the page loads successfully

Starting URL: https://nationwide.co.uk/

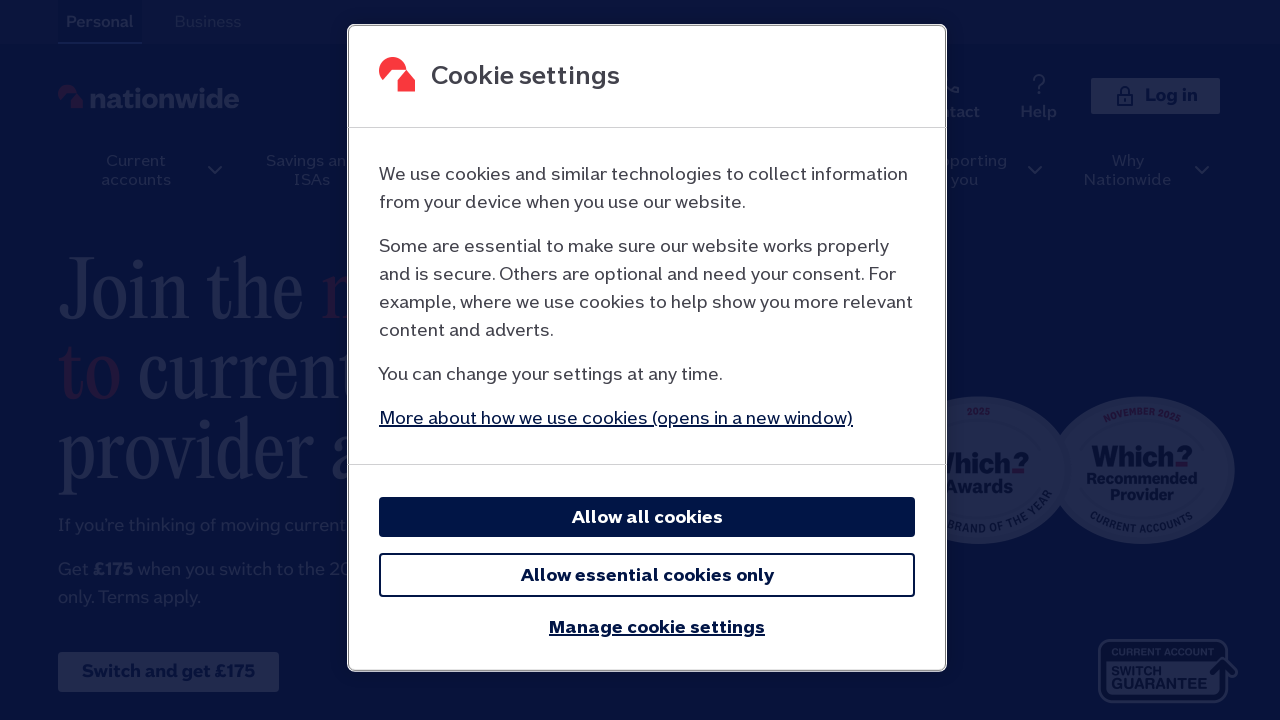

Navigated to Nationwide UK homepage
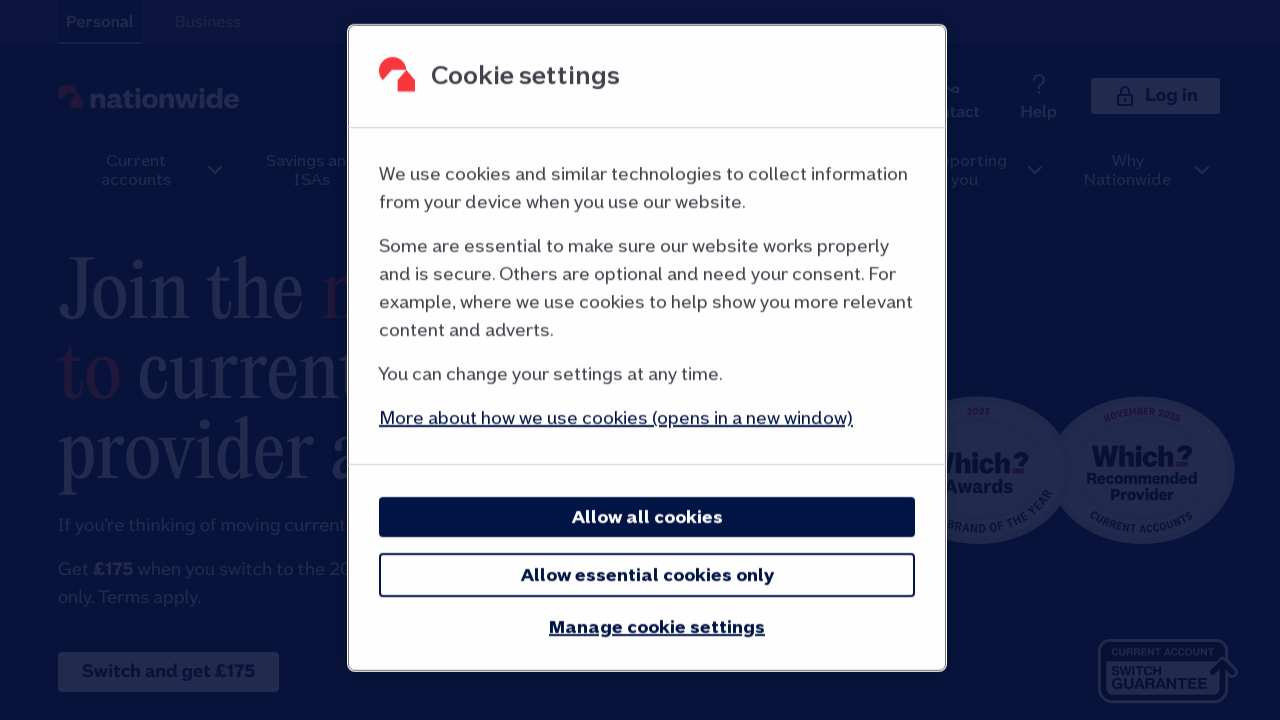

Page DOM content loaded
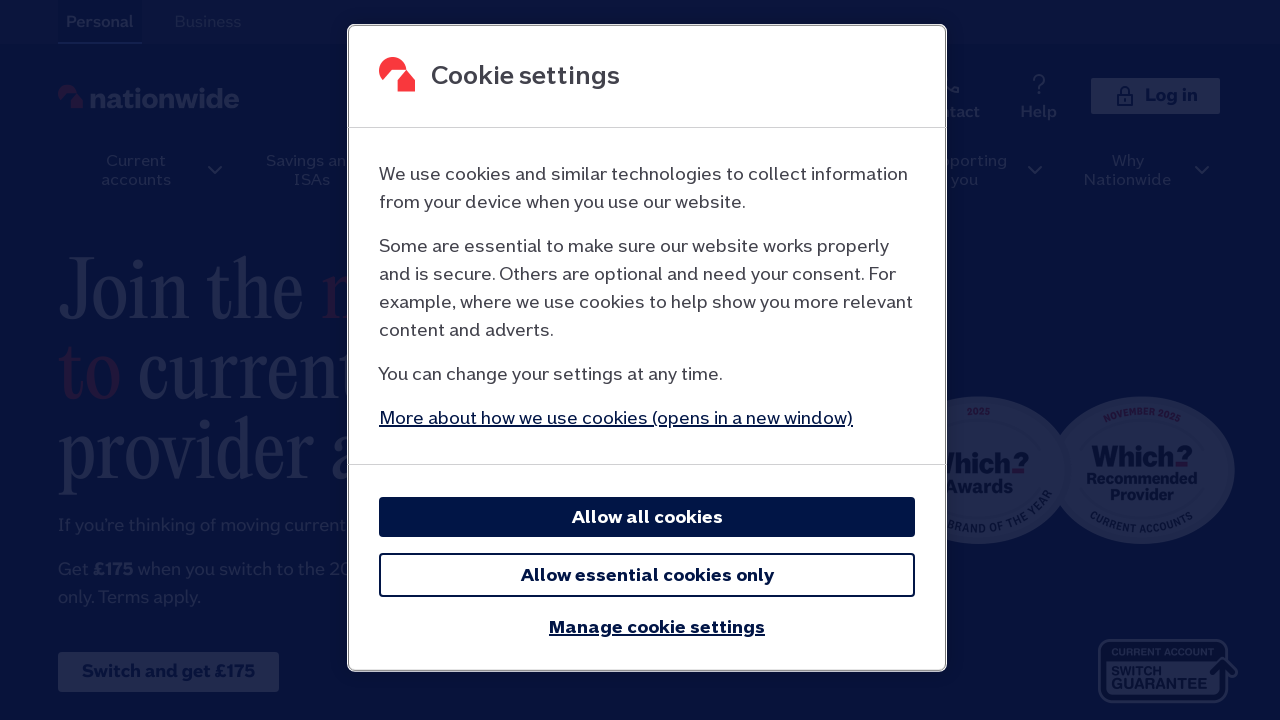

Body element is present - Nationwide homepage loaded successfully
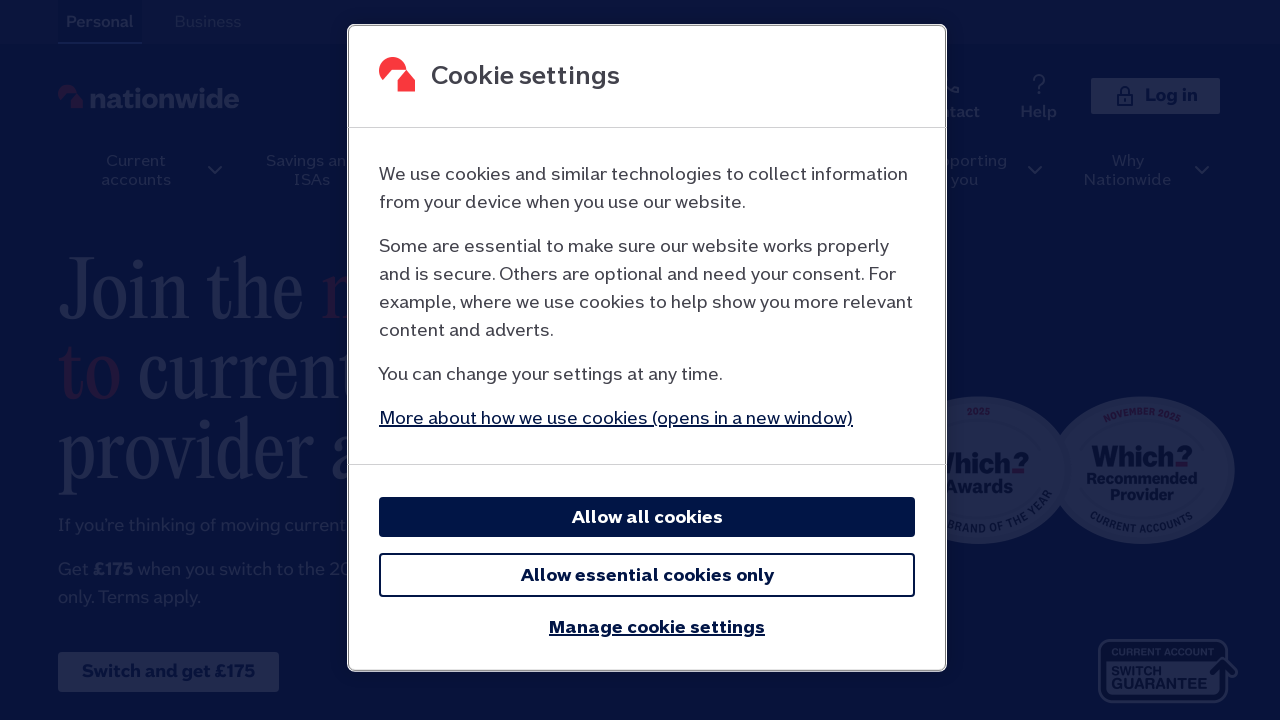

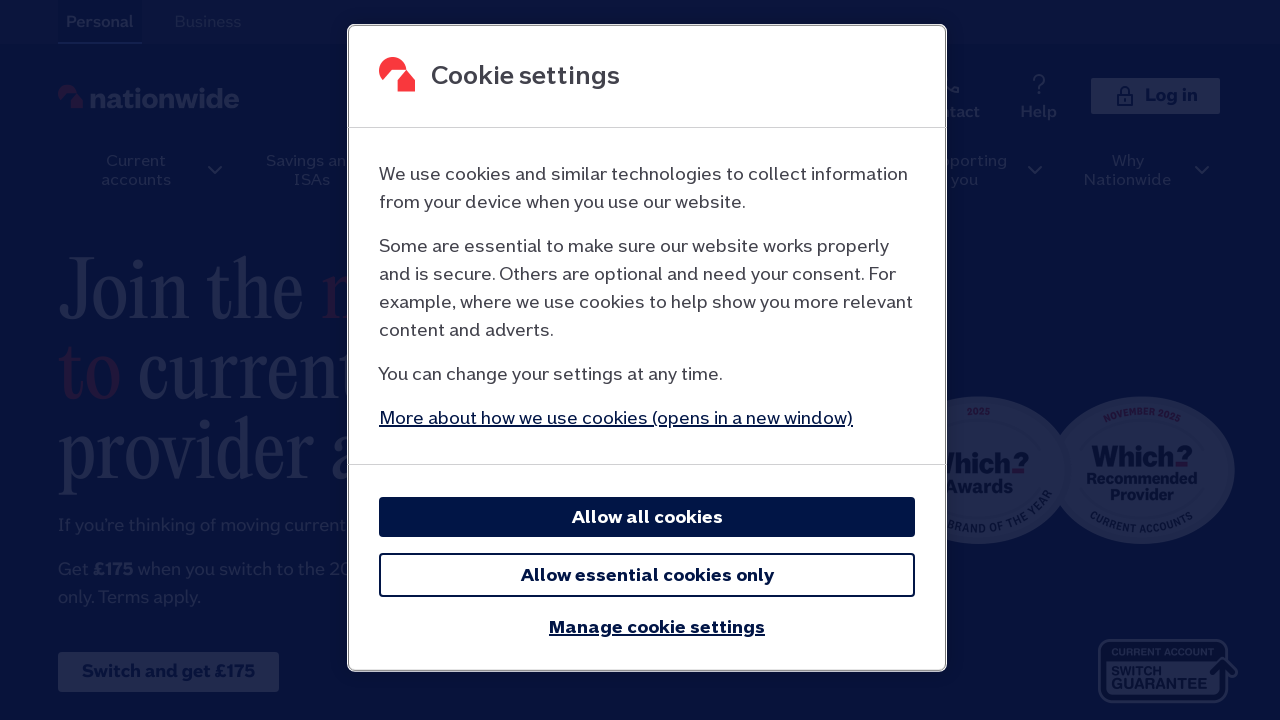